Tests a simple form submission by filling in first name, last name, city, and country fields, then clicking the submit button

Starting URL: http://suninjuly.github.io/simple_form_find_task.html

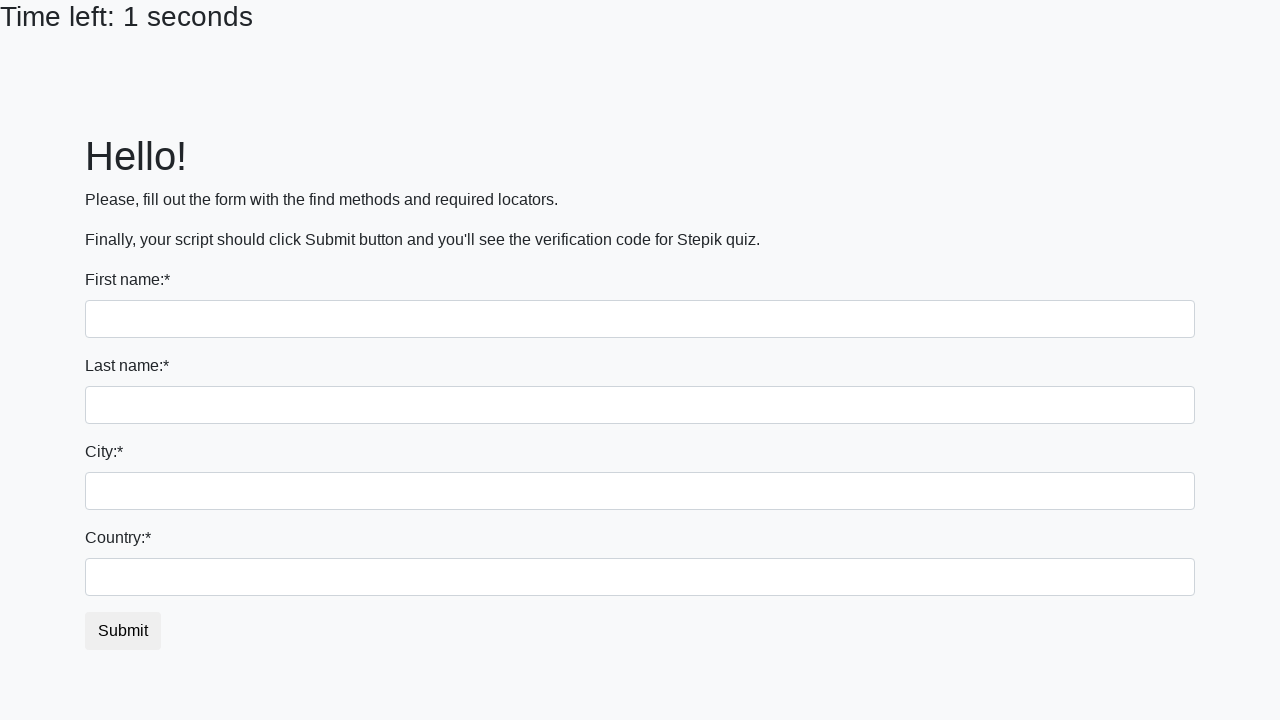

Filled first name field with 'Katya' on input[name='first_name']
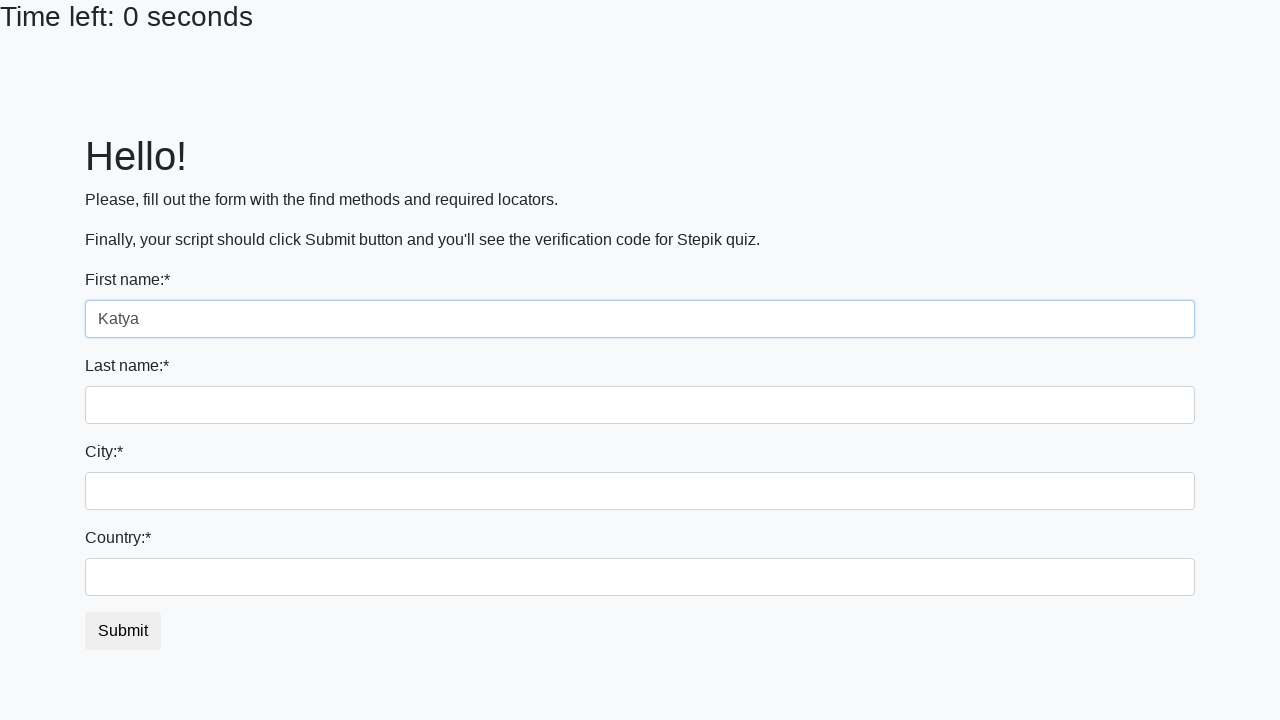

Filled last name field with 'Makey' on input[name='last_name']
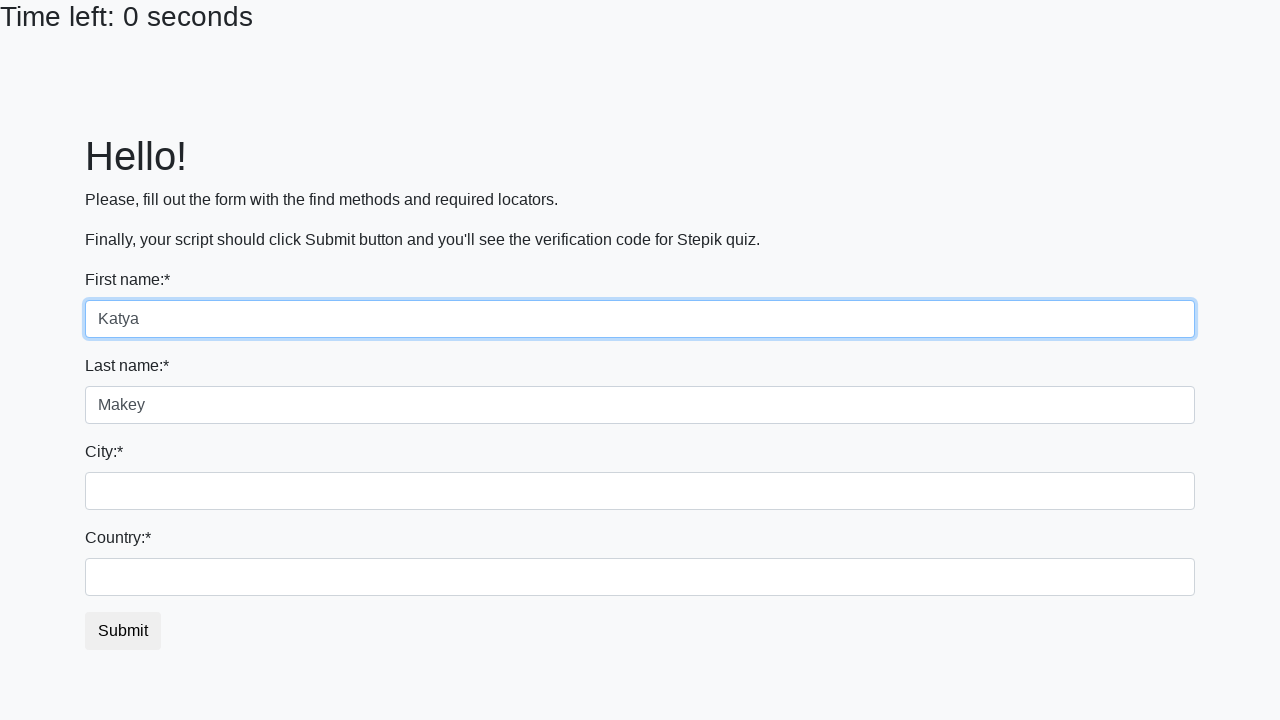

Filled city field with 'Minsk' on input[name='firstname']
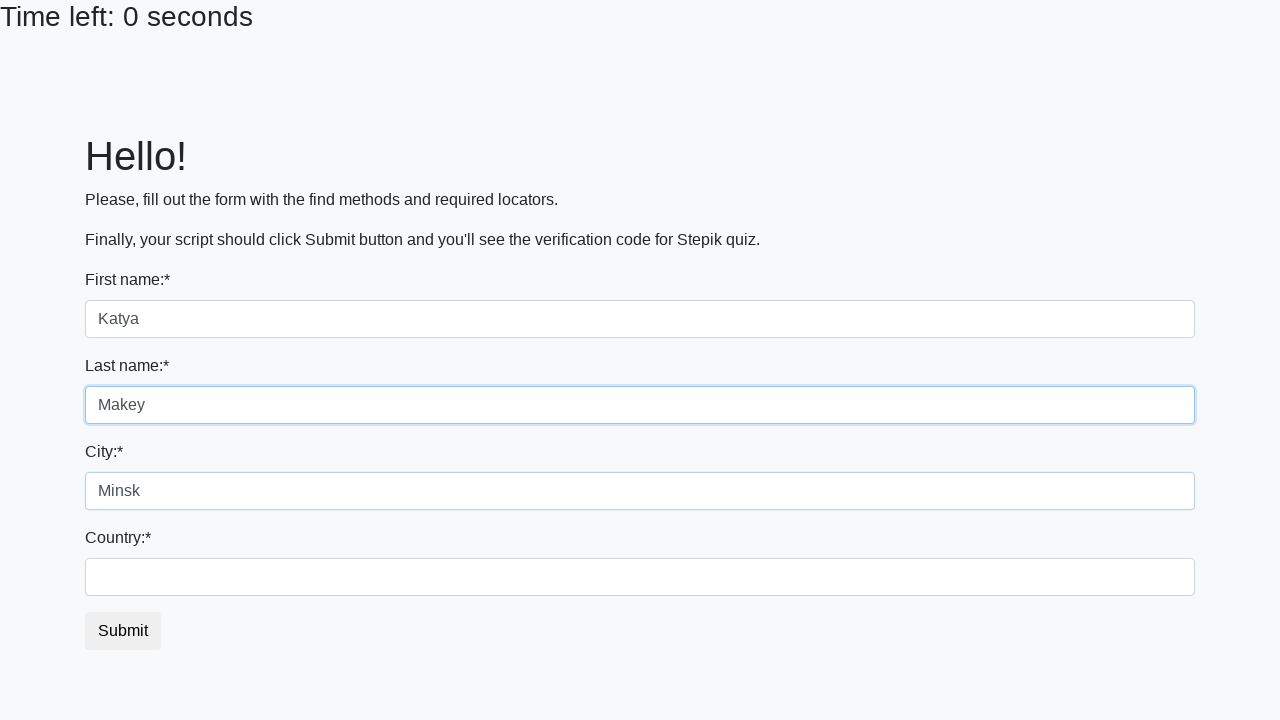

Filled country field with 'Belarus' on #country
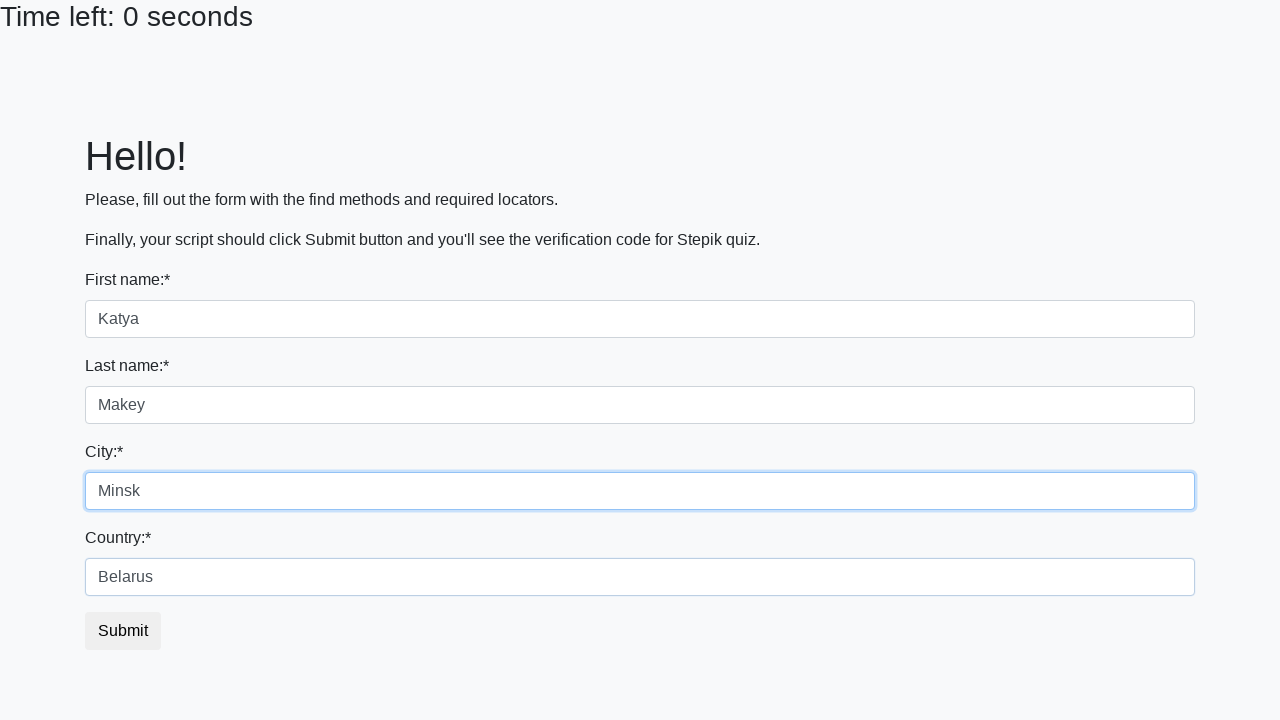

Clicked submit button to submit form at (123, 631) on #submit_button
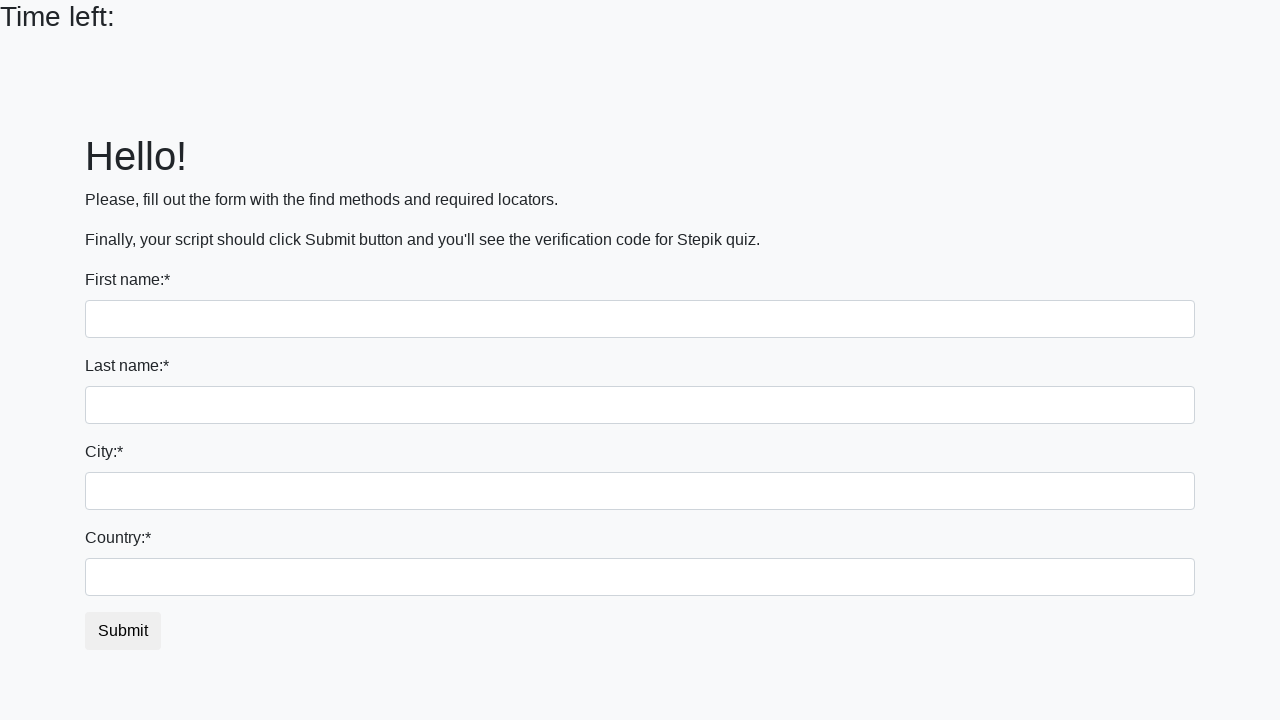

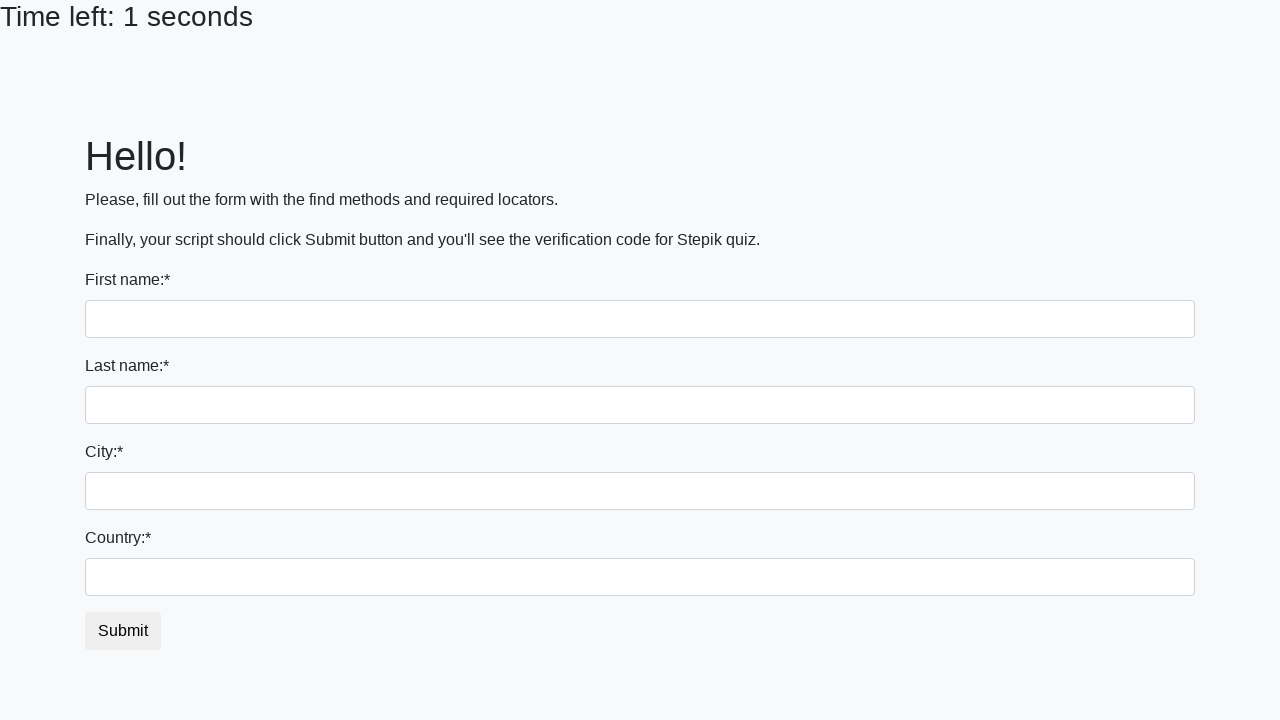